Tests navigation from the Training Support homepage to the About Us page by clicking the About Us link and verifying the page heading.

Starting URL: https://training-support.net

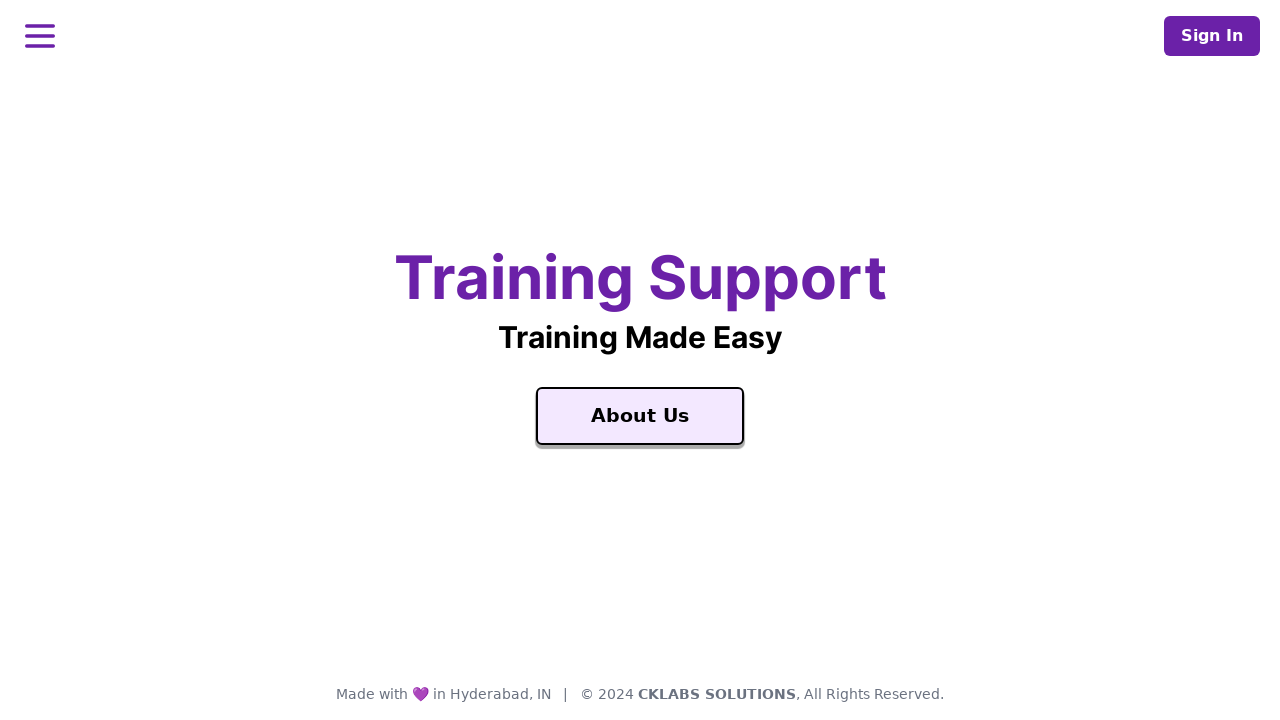

Verified page title is 'Training Support'
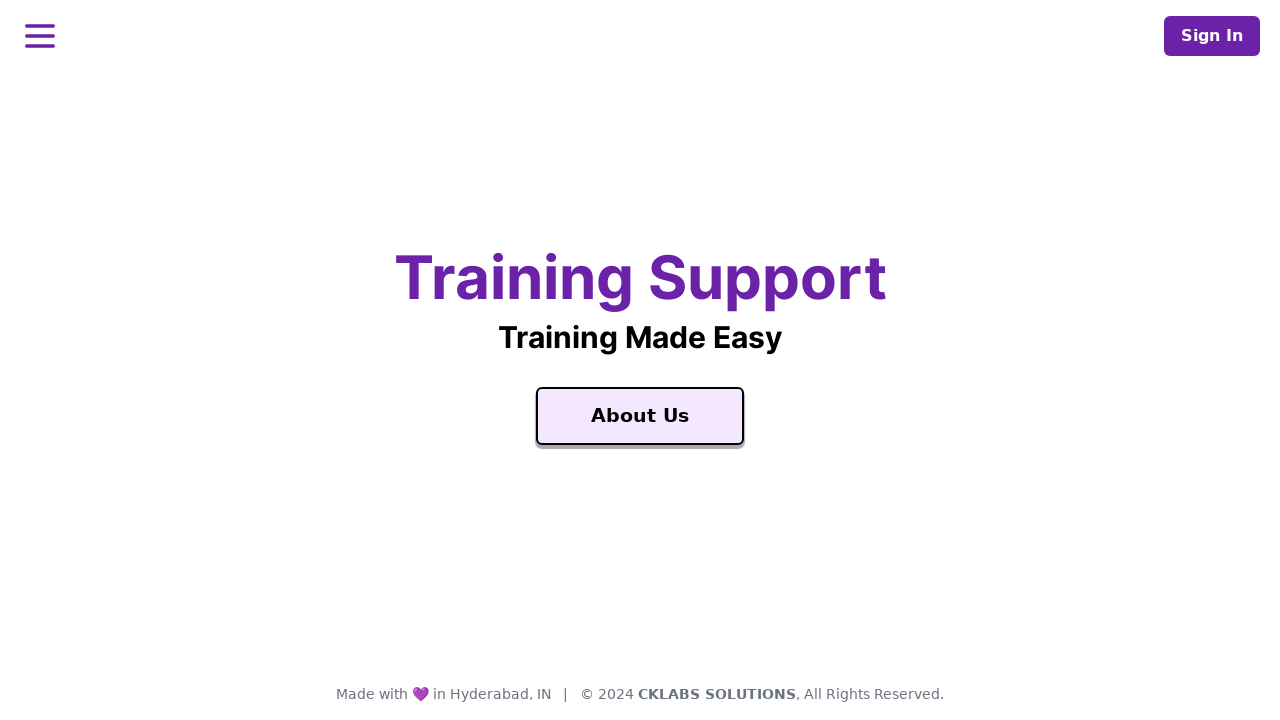

Clicked About Us link at (640, 416) on a:text('About Us')
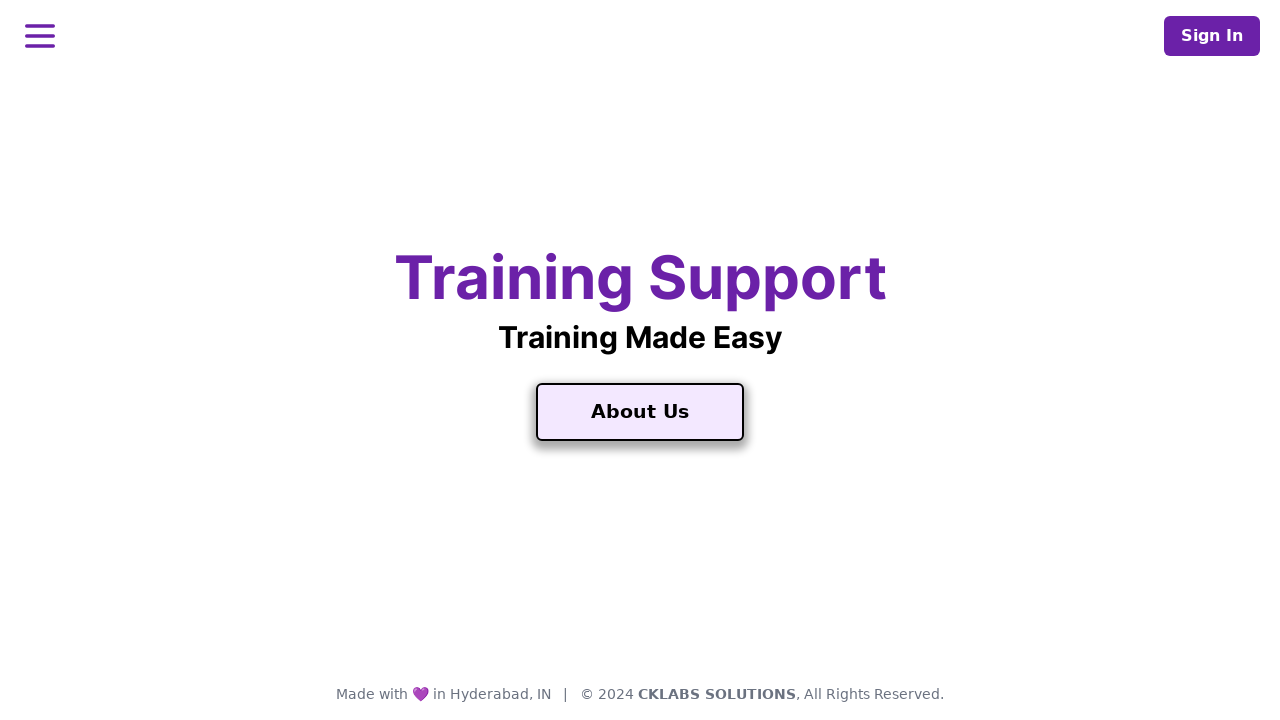

About Us page loaded, title verified as 'About Training Support'
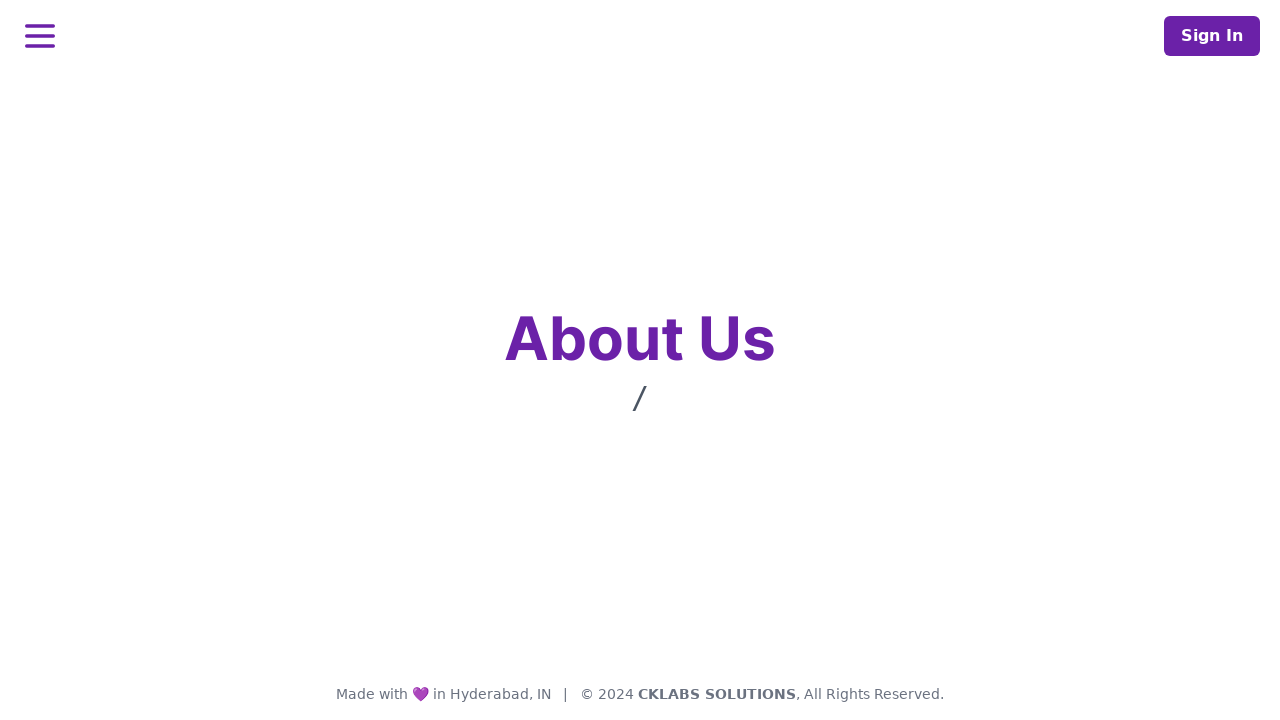

Retrieved page heading text content
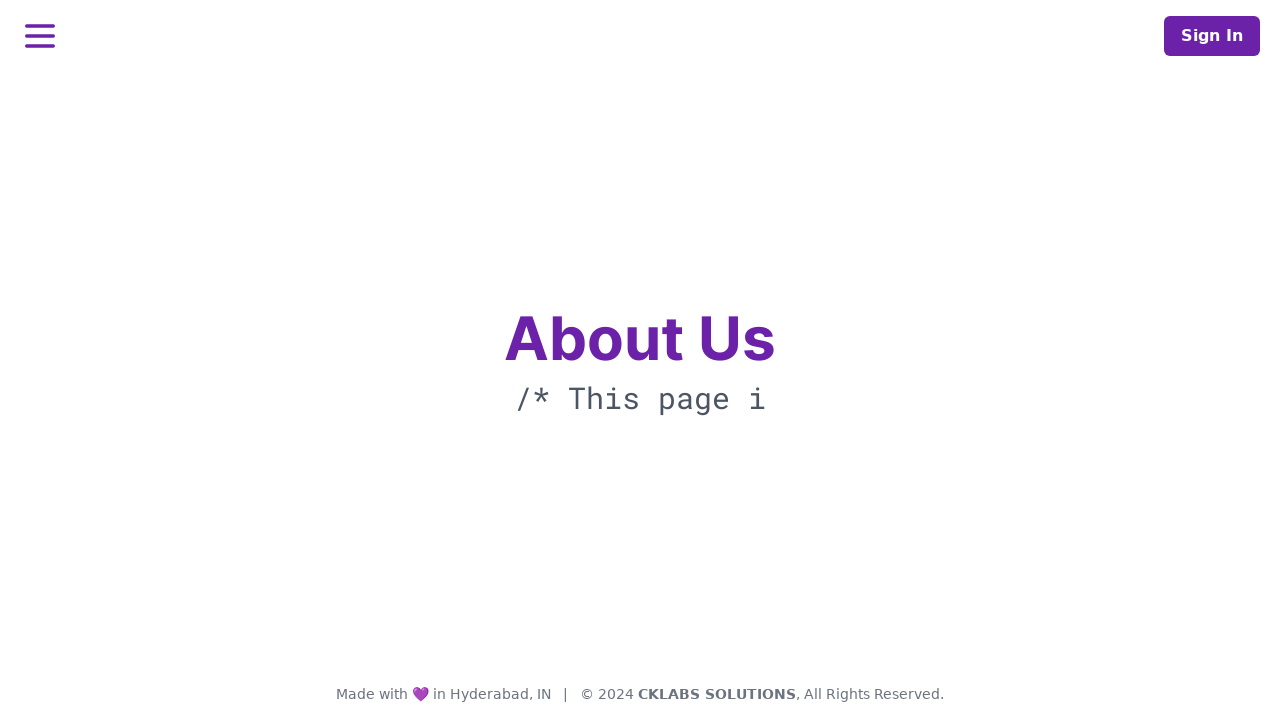

Verified page heading is 'About Us'
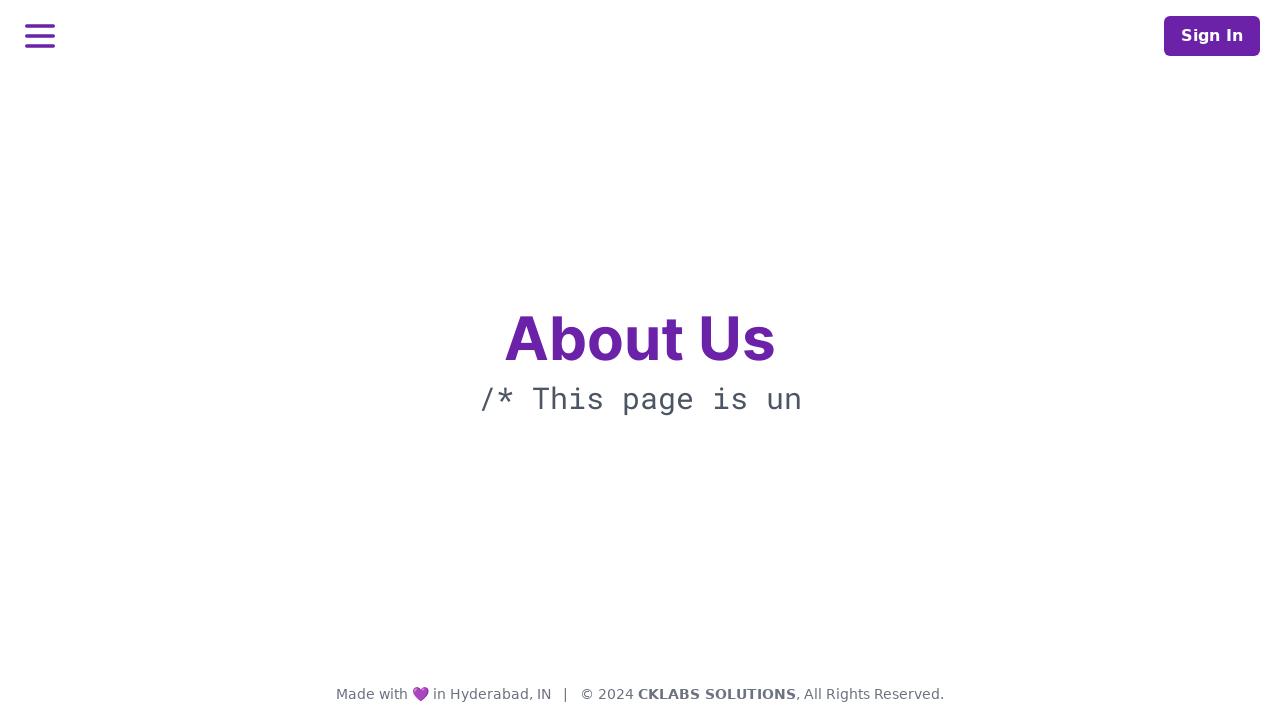

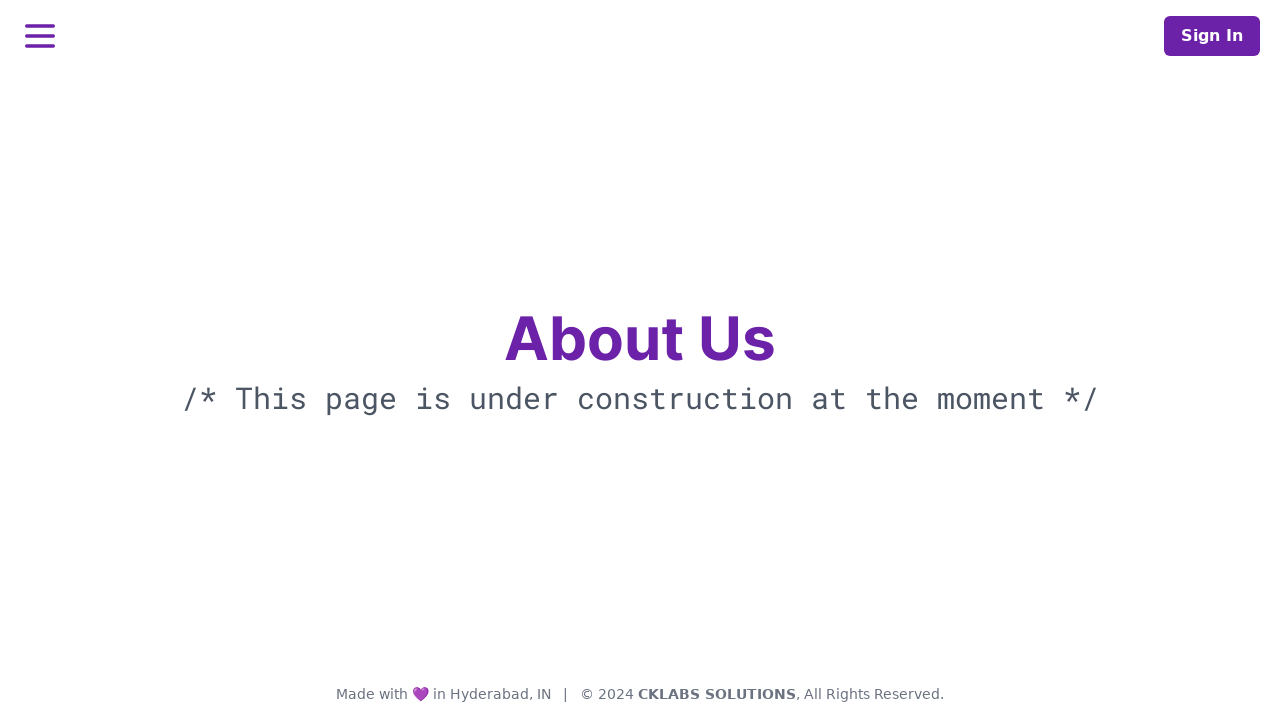